Tests the contact form functionality by filling out all fields and submitting the form to verify successful submission

Starting URL: https://alchemy.hguy.co/lms

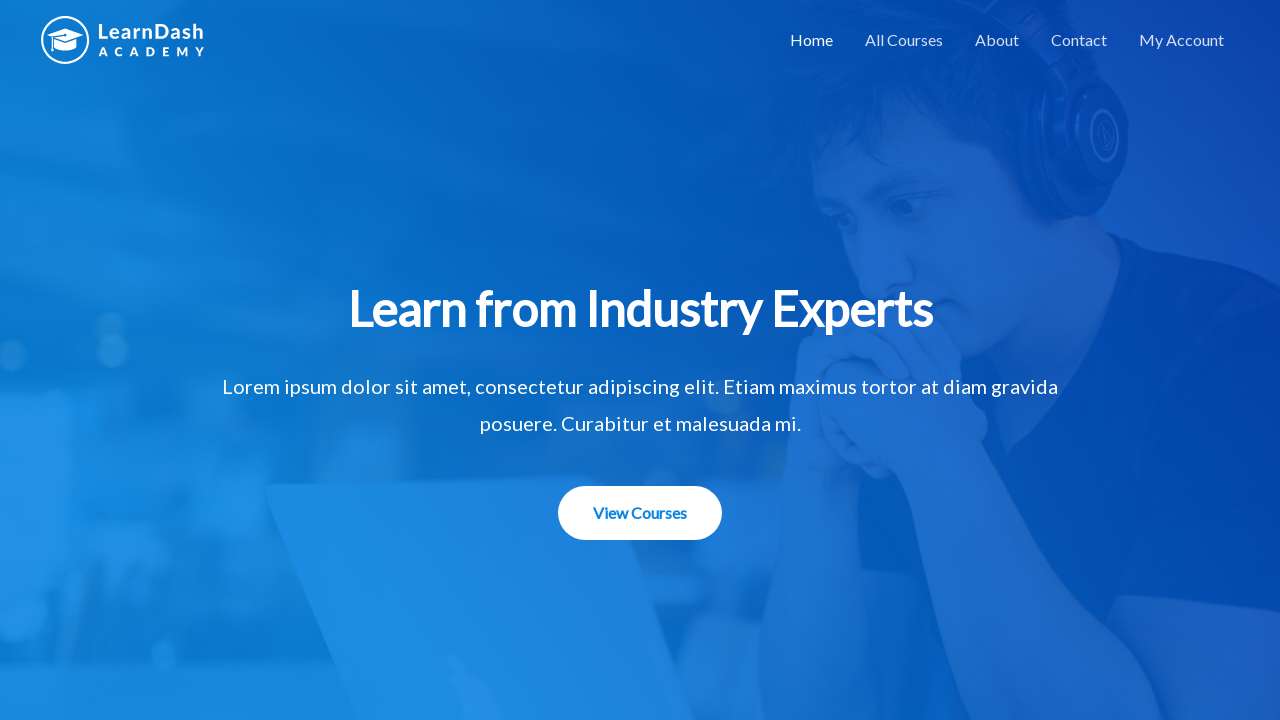

Clicked on Contact link at (1079, 40) on a:text('Contact')
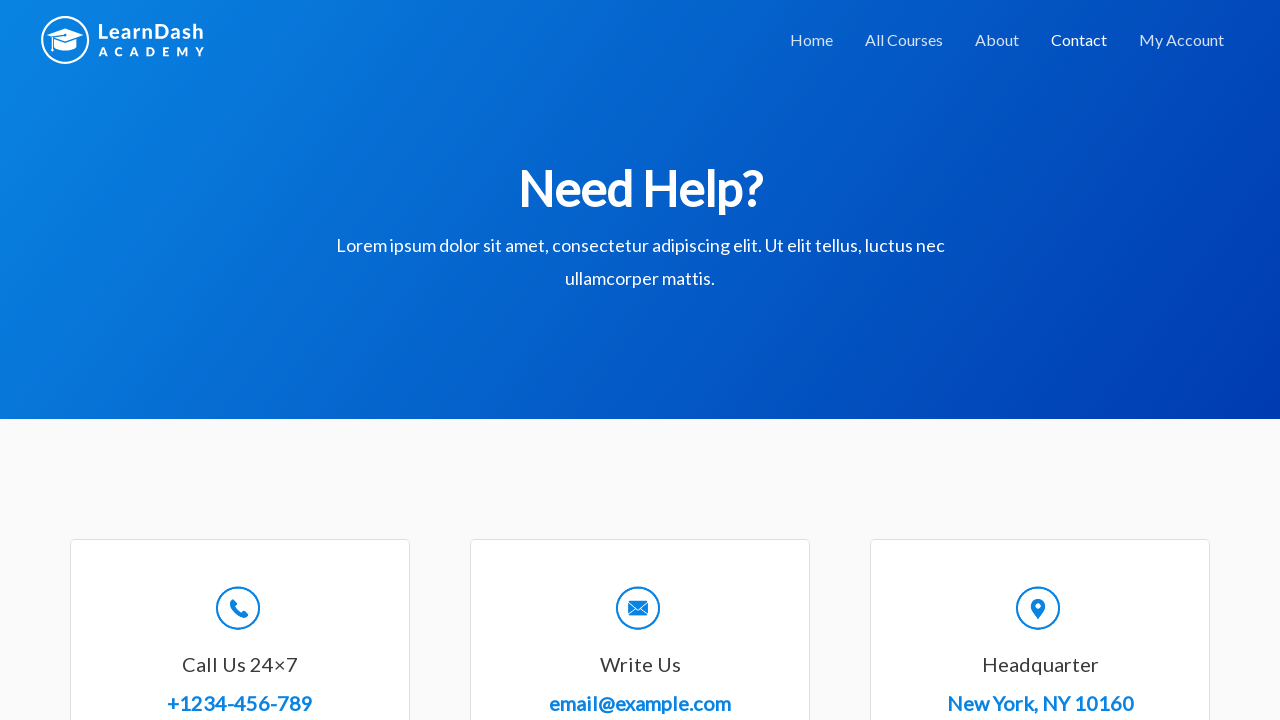

Filled Full Name field with 'Shilpa' on xpath=//*[contains(text(),'Full Name ')]//following-sibling::input
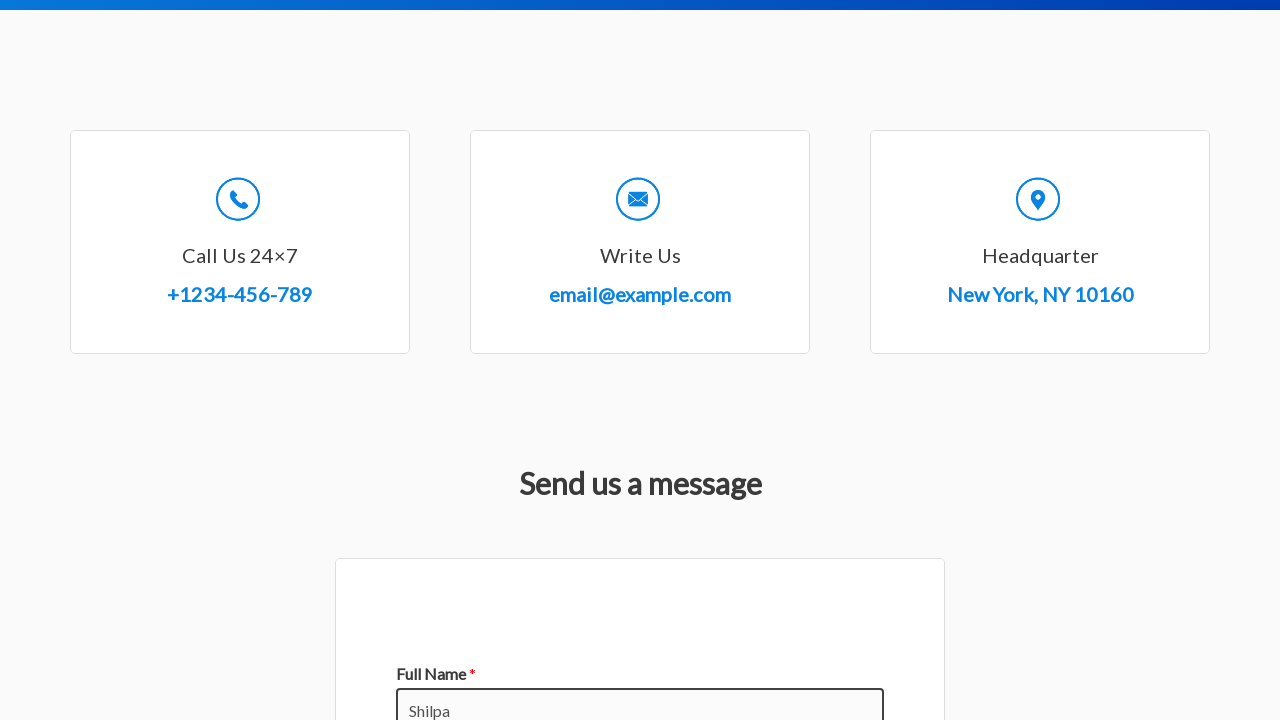

Filled Email field with 'test5678@gmail.com' on xpath=//*[contains(text(),'Email')]//following-sibling::input
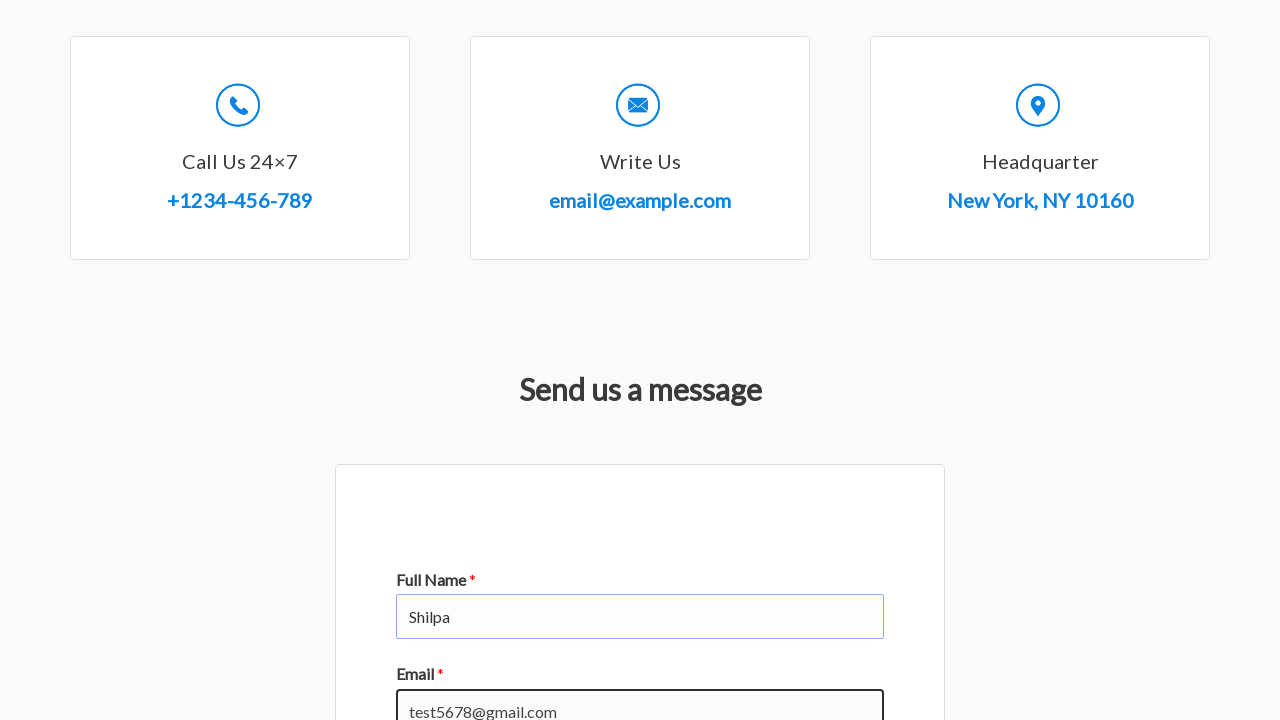

Filled Subject field with 'marketing course' on xpath=//*[contains(text(),'Subject')]//following-sibling::input
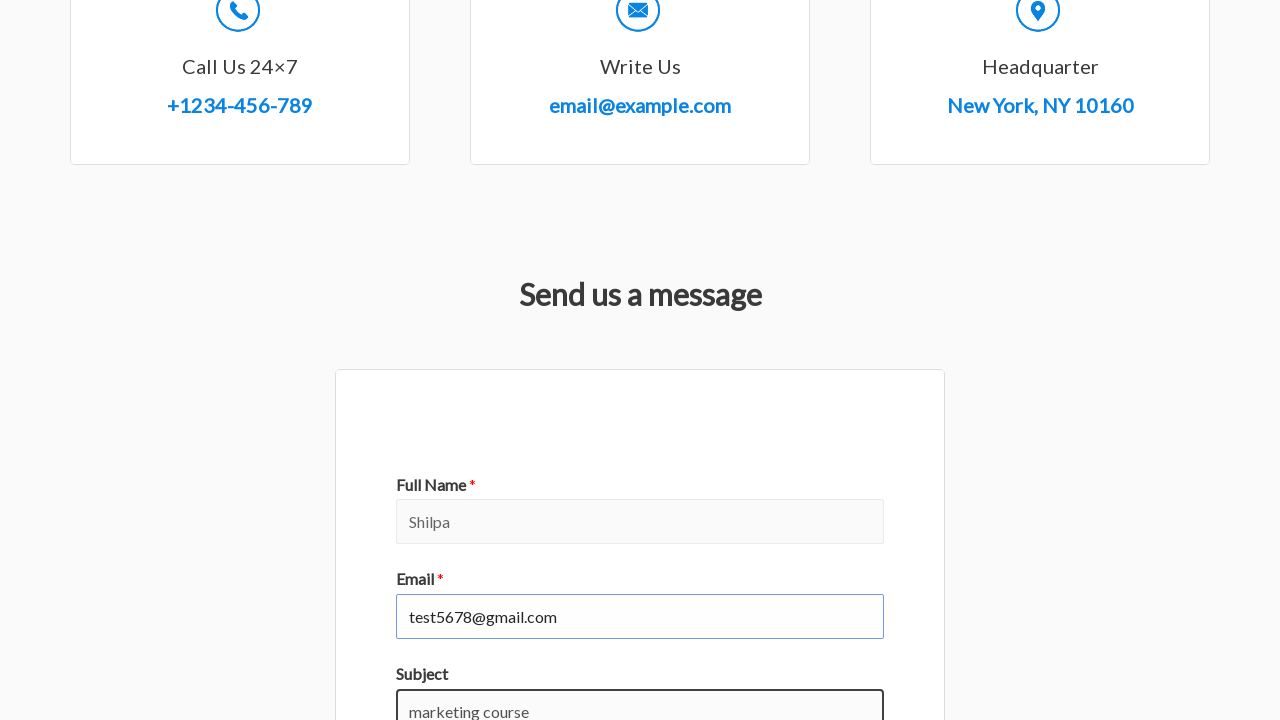

Filled Comment or Message field with 'Facing Issues while taking course' on xpath=//*[contains(text(),'Comment or Message ')]//following-sibling::textarea
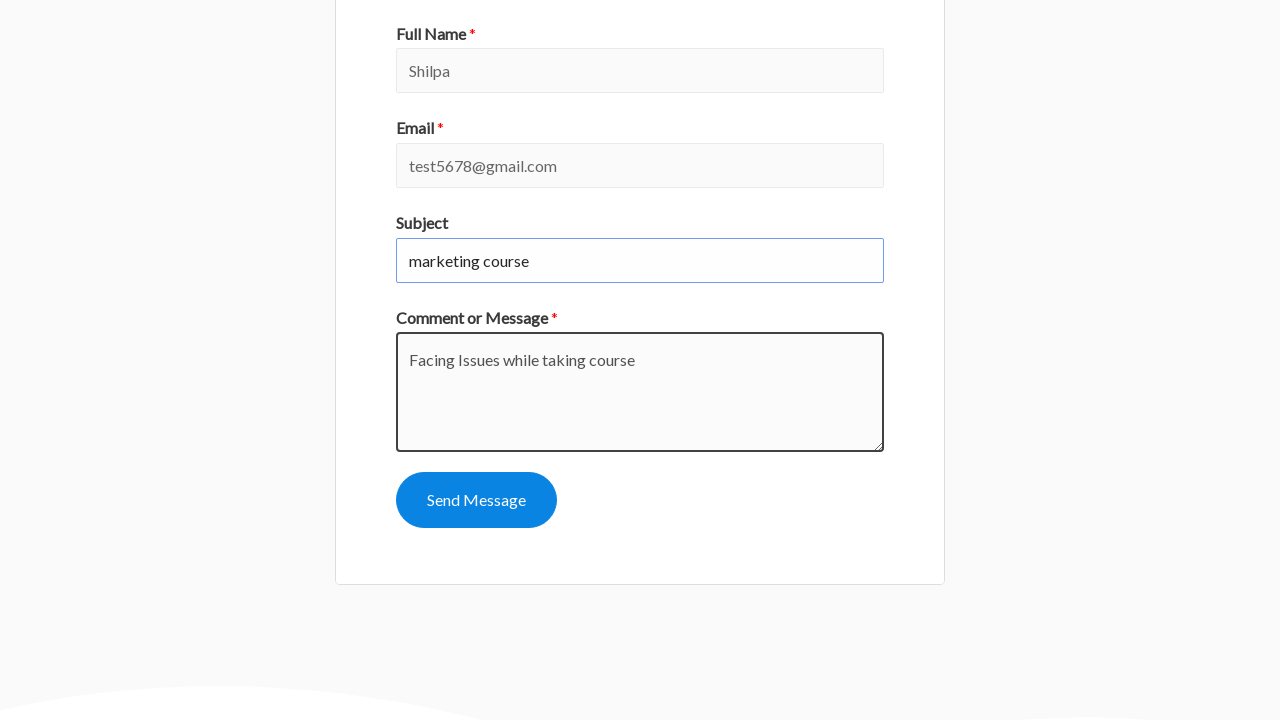

Clicked submit button to submit the contact form at (476, 500) on button[name='wpforms[submit]']
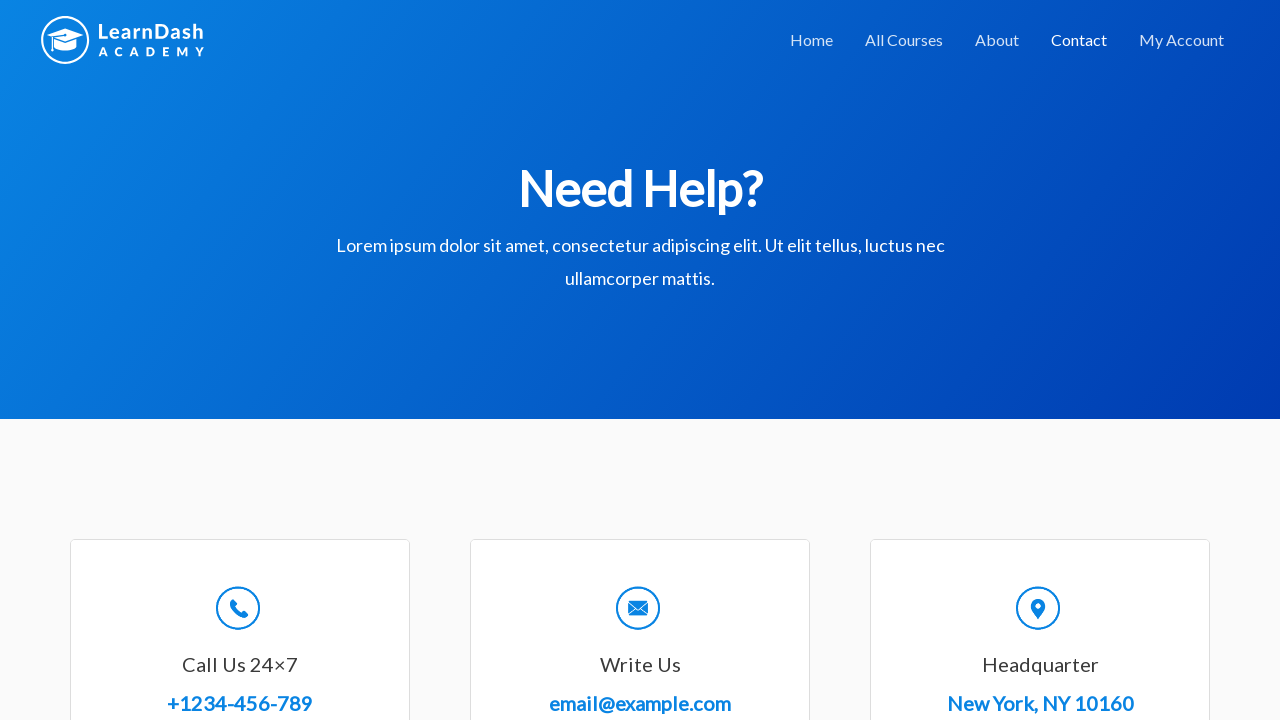

Success message appeared after form submission
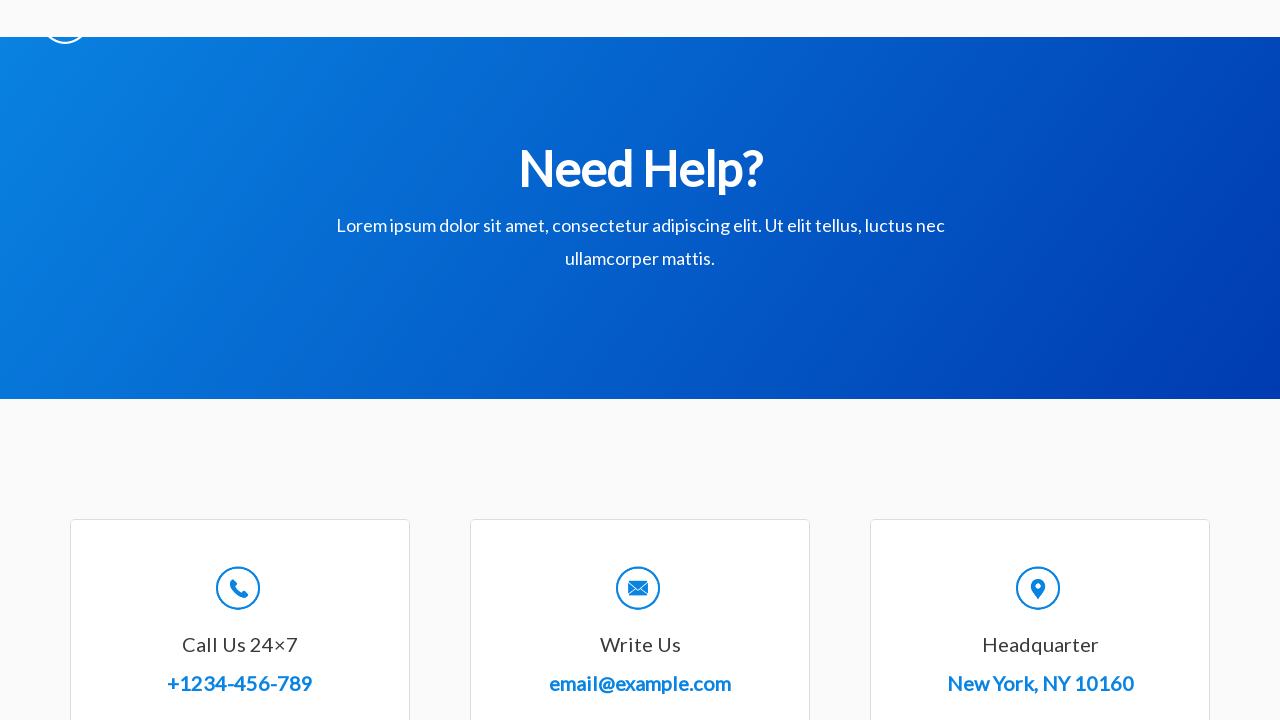

Retrieved success message: 'Thanks for contacting us! We will be in touch with you shortly.'
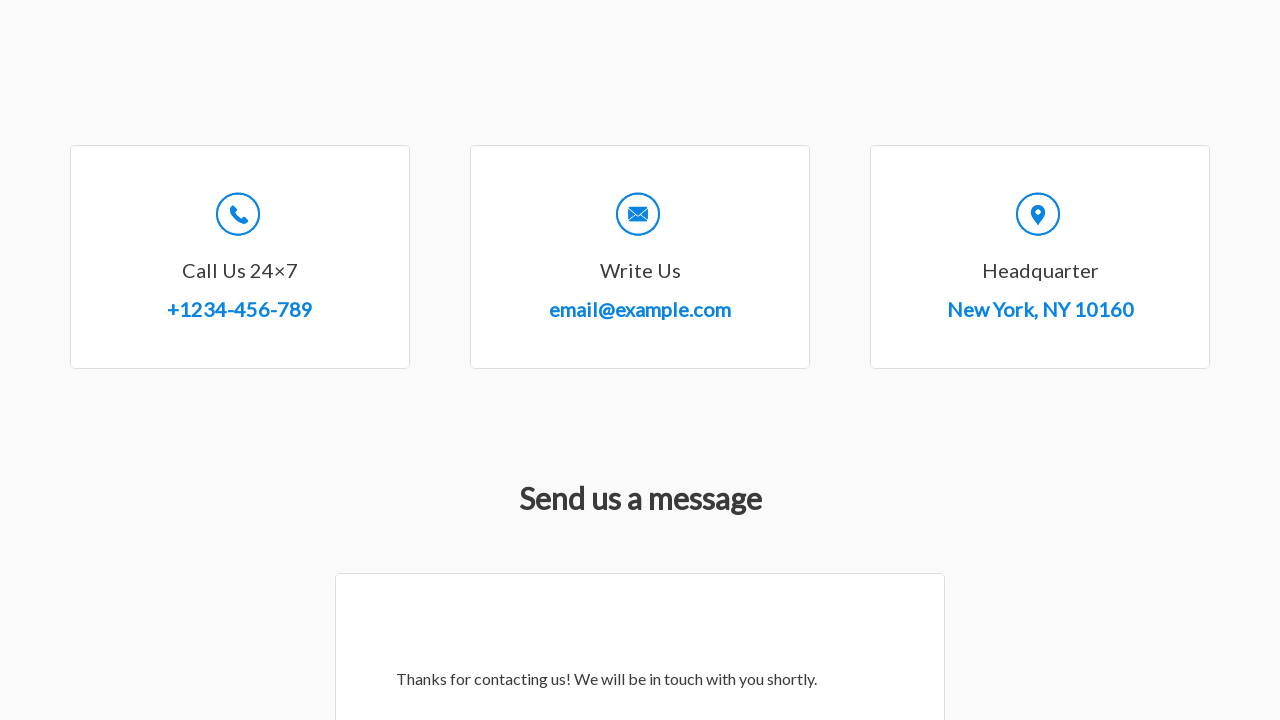

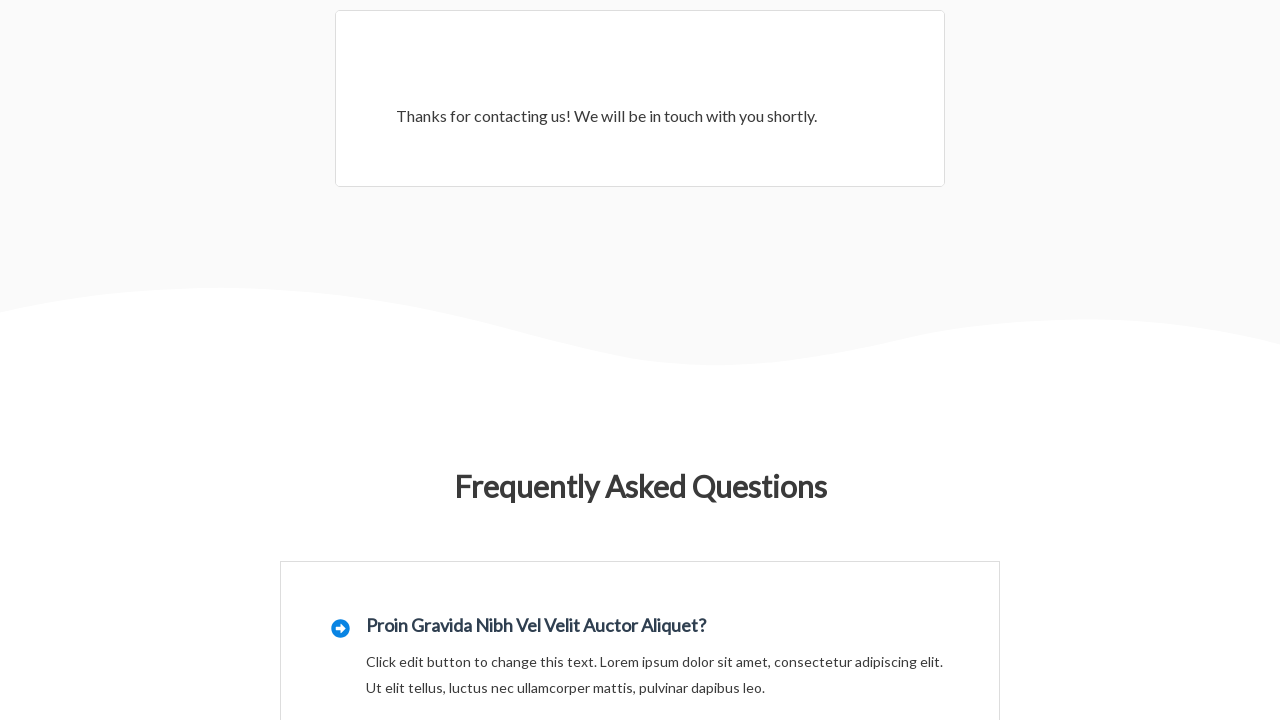